Tests completing a task on TodoMVC by first creating a task, then marking it as completed by clicking the toggle checkbox

Starting URL: https://todomvc.com/examples/react/dist/

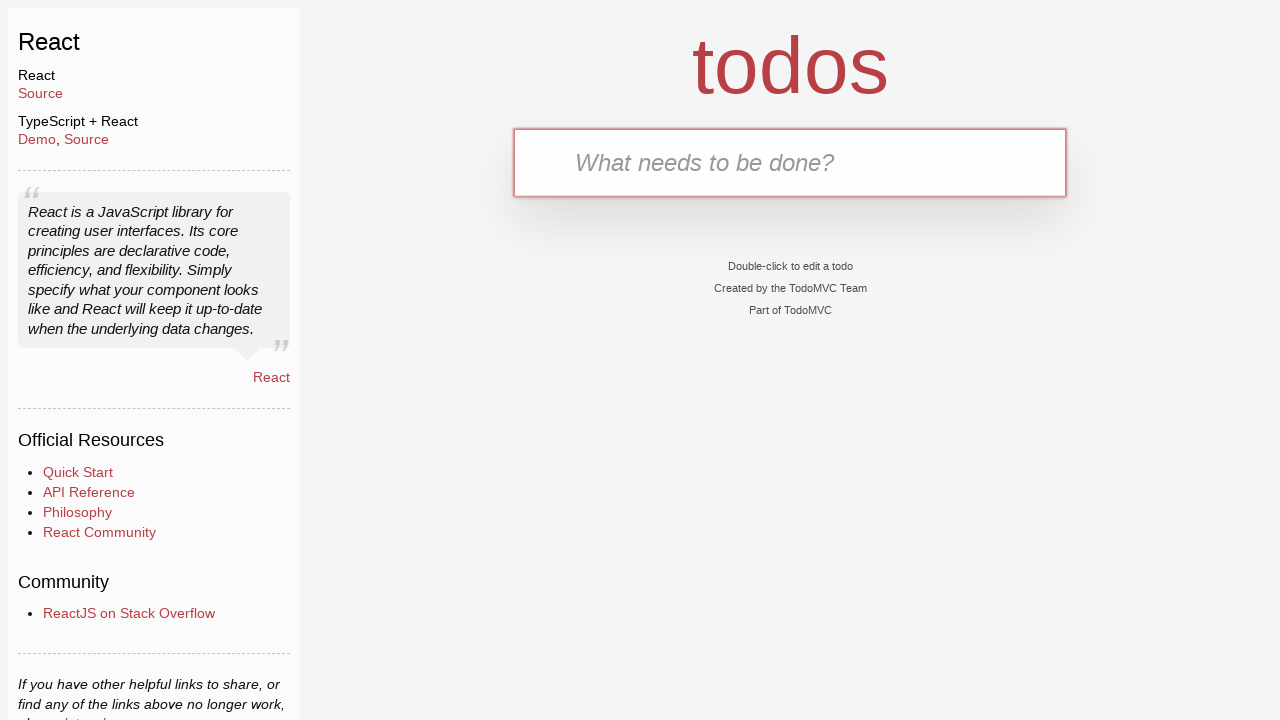

Filled new todo input field with 'Clean the house' on .new-todo
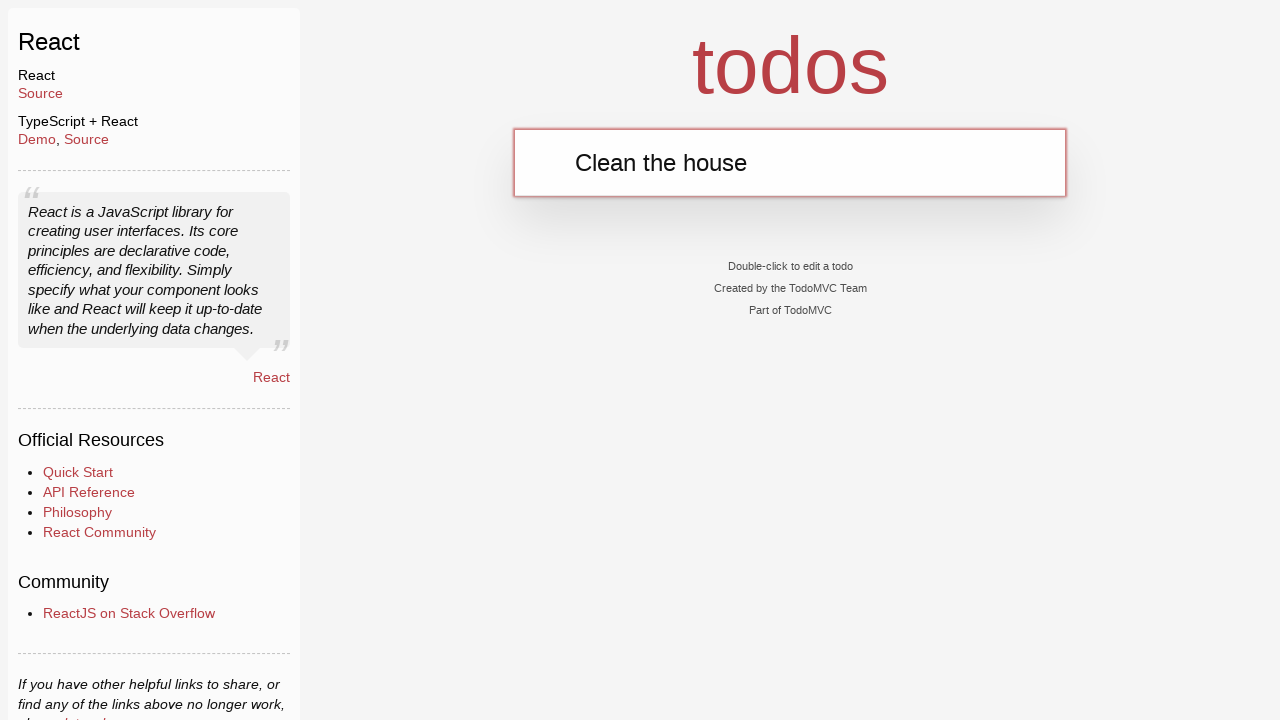

Pressed Enter to create the task on .new-todo
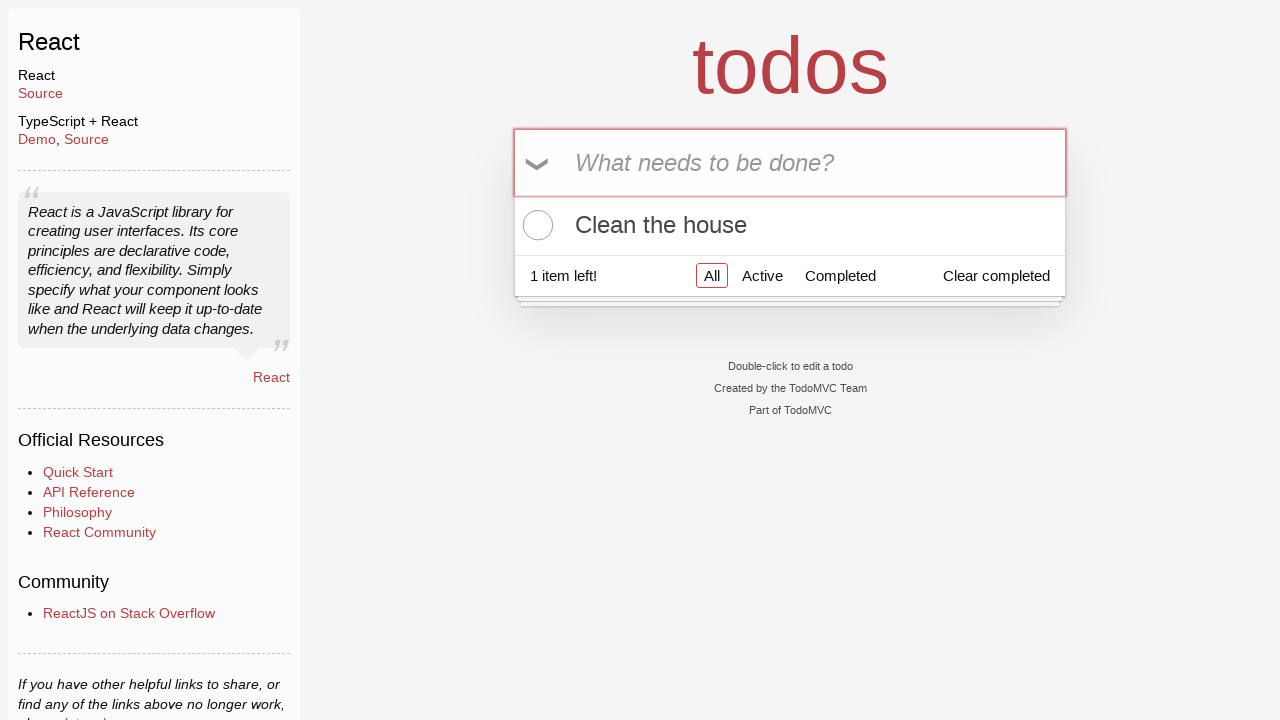

Task 'Clean the house' appeared in the list
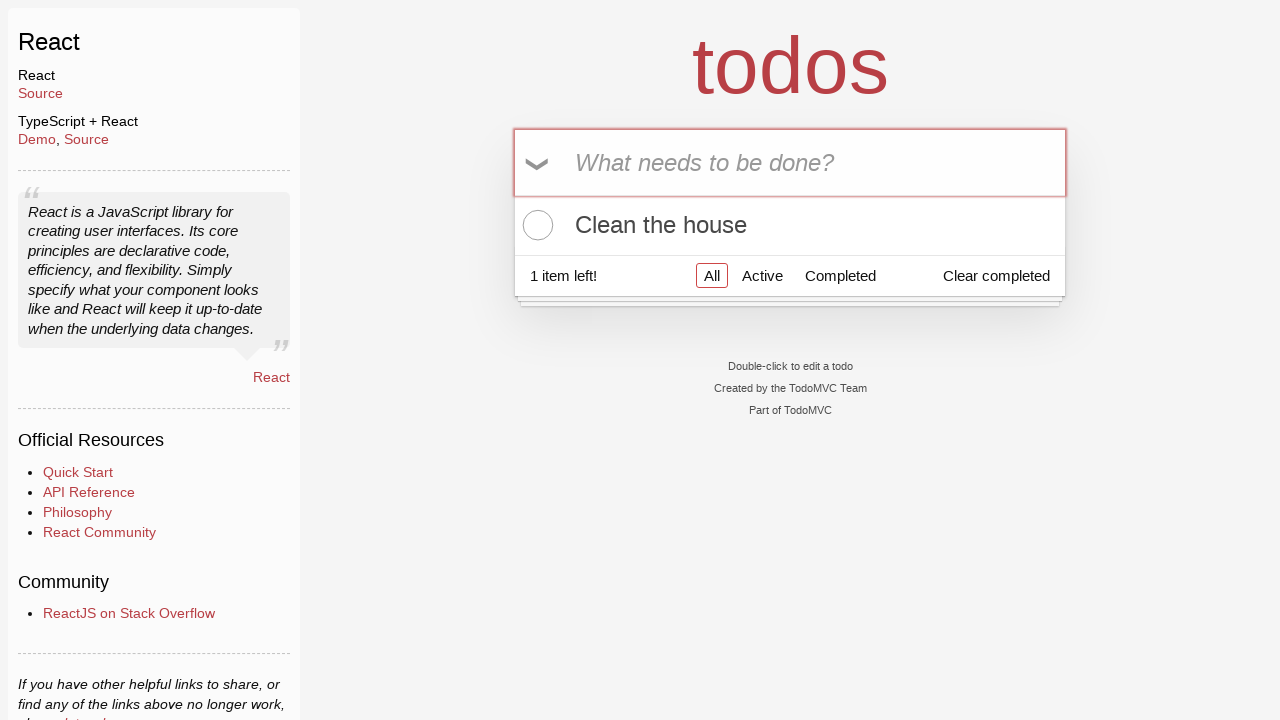

Clicked the toggle checkbox to mark task as completed at (535, 225) on .todo-list li .toggle
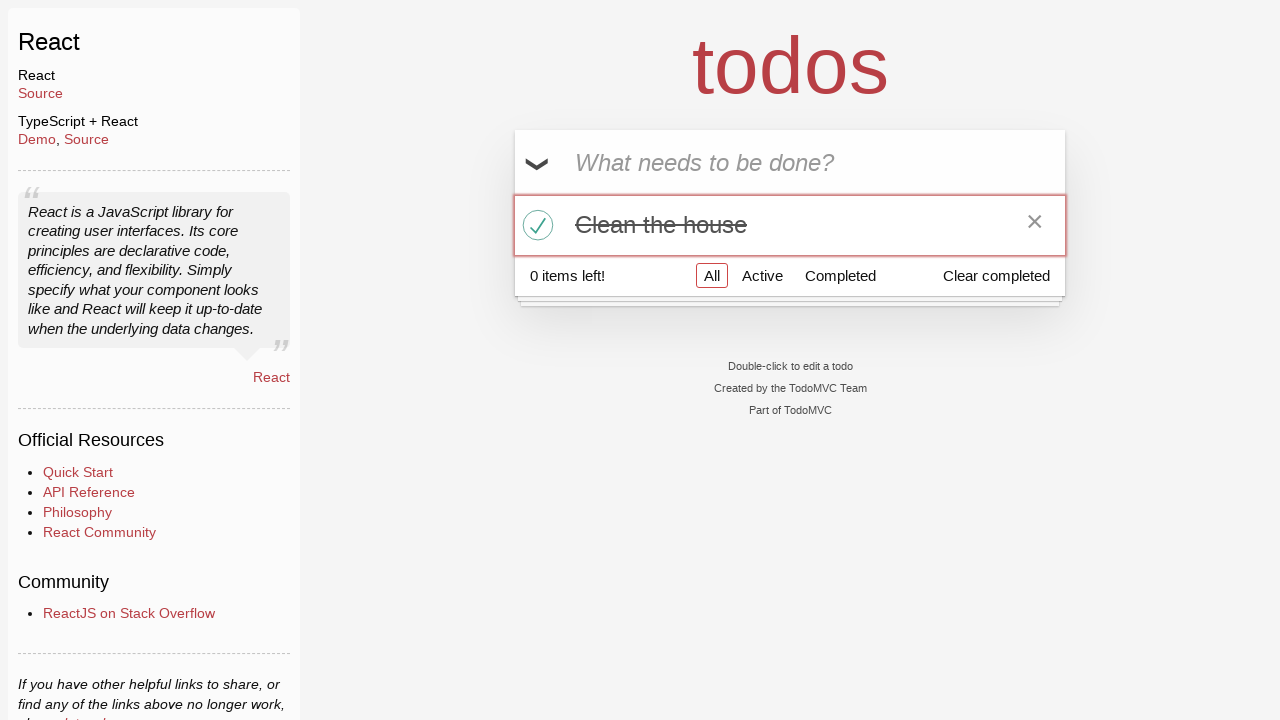

Task was marked as completed with 'completed' class
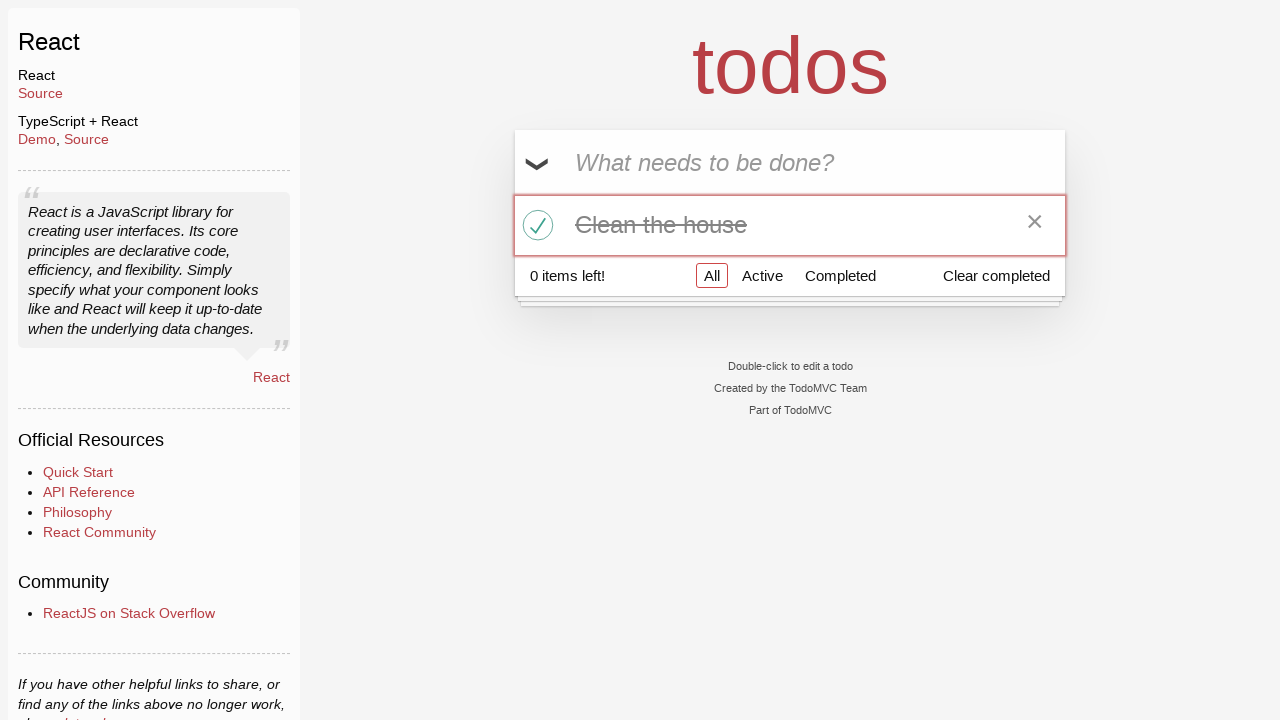

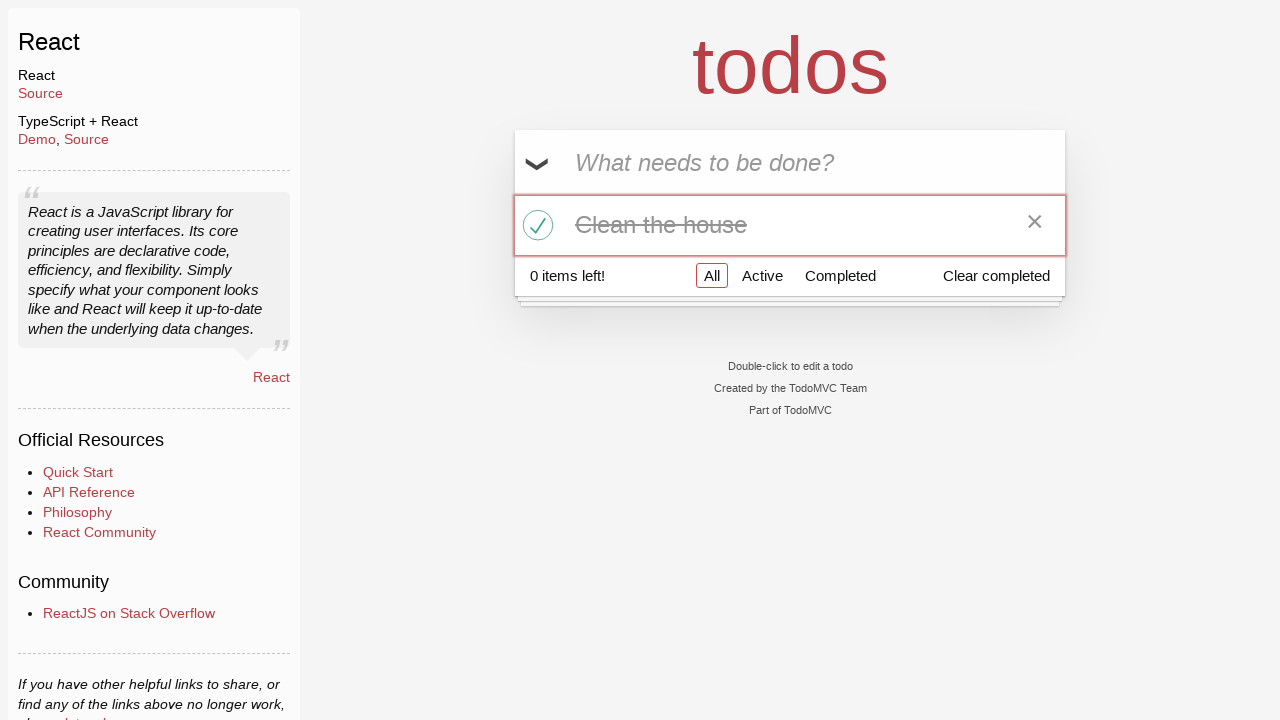